Tests a checkers game by making five sequential moves on the board, verifying game state messages, and then restarting the game

Starting URL: https://www.gamesforthebrain.com/game/checkers/

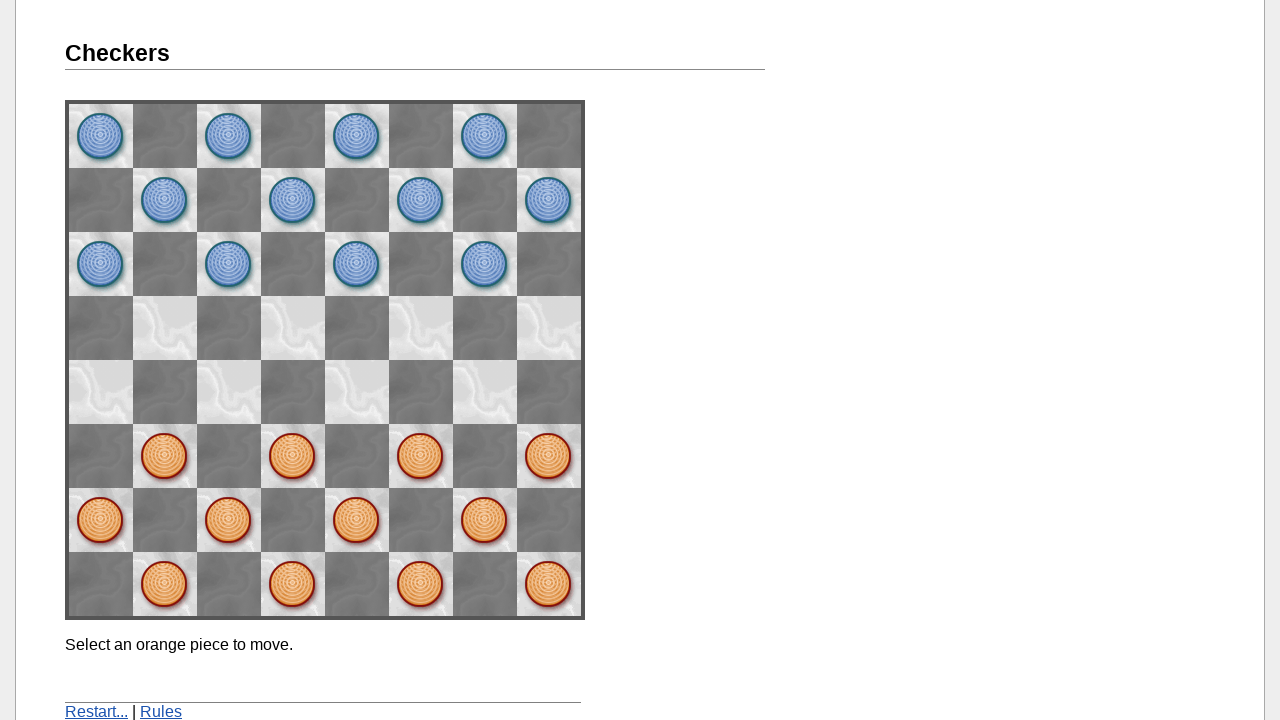

Verified page title is 'Checkers - Games for the Brain'
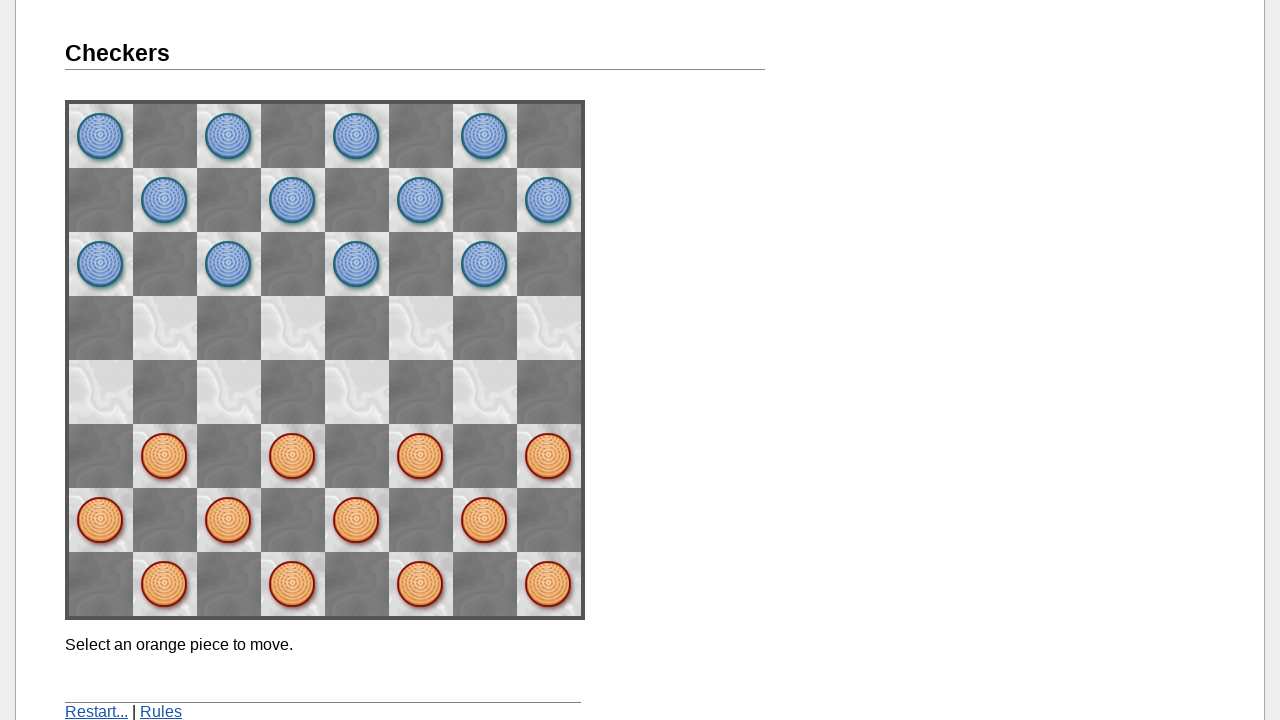

Clicked on piece at space02 at (549, 456) on [name='space02']
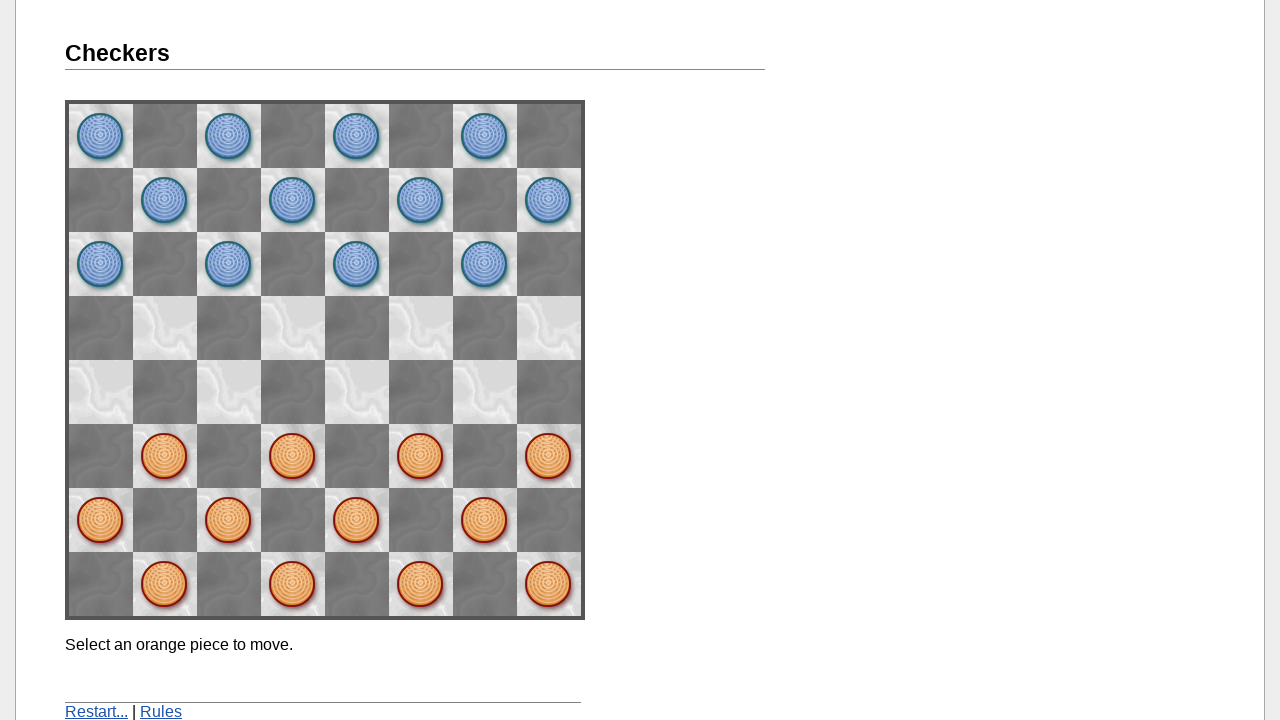

Waited 2 seconds for piece selection
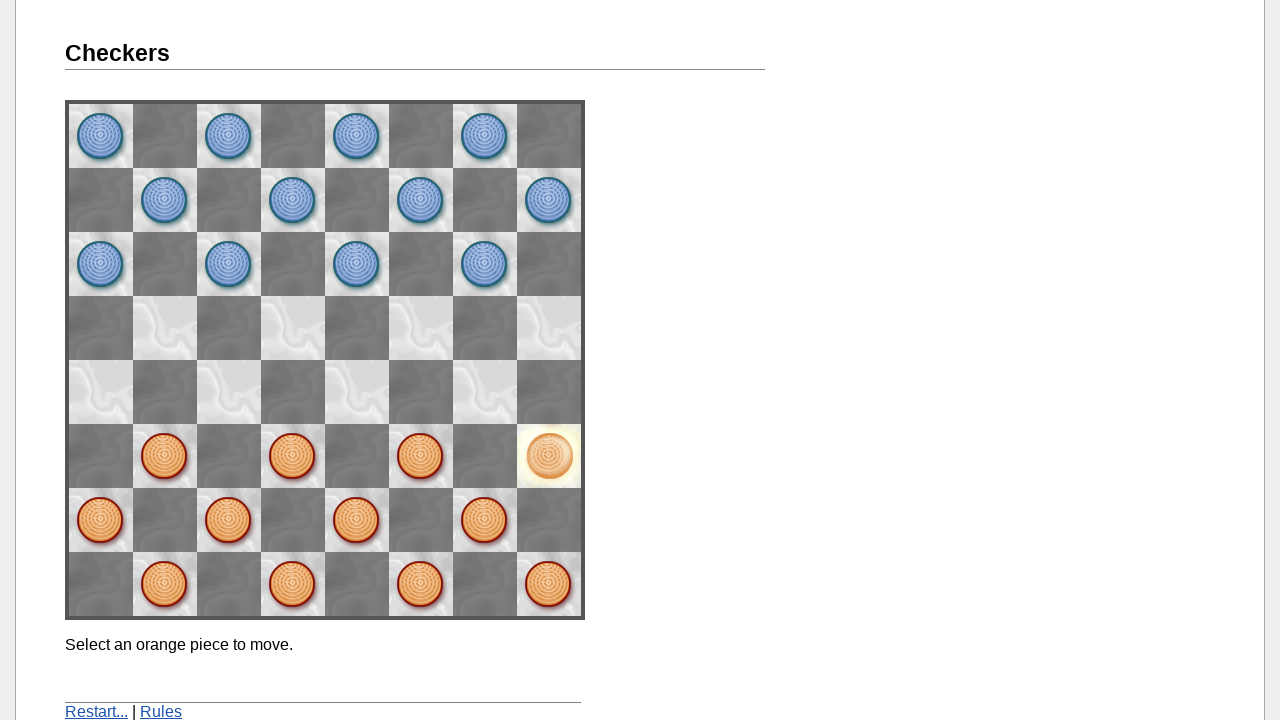

Clicked on destination space space13 at (485, 392) on [name='space13']
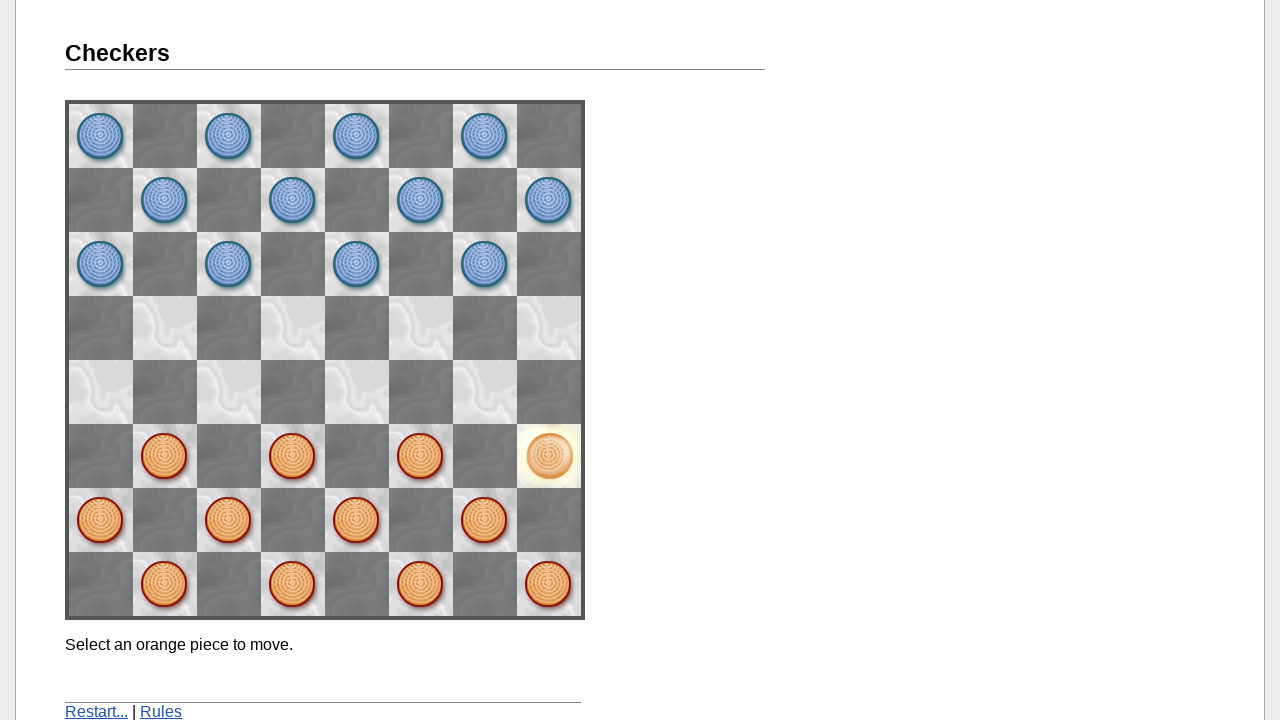

Waited 2 seconds for move completion
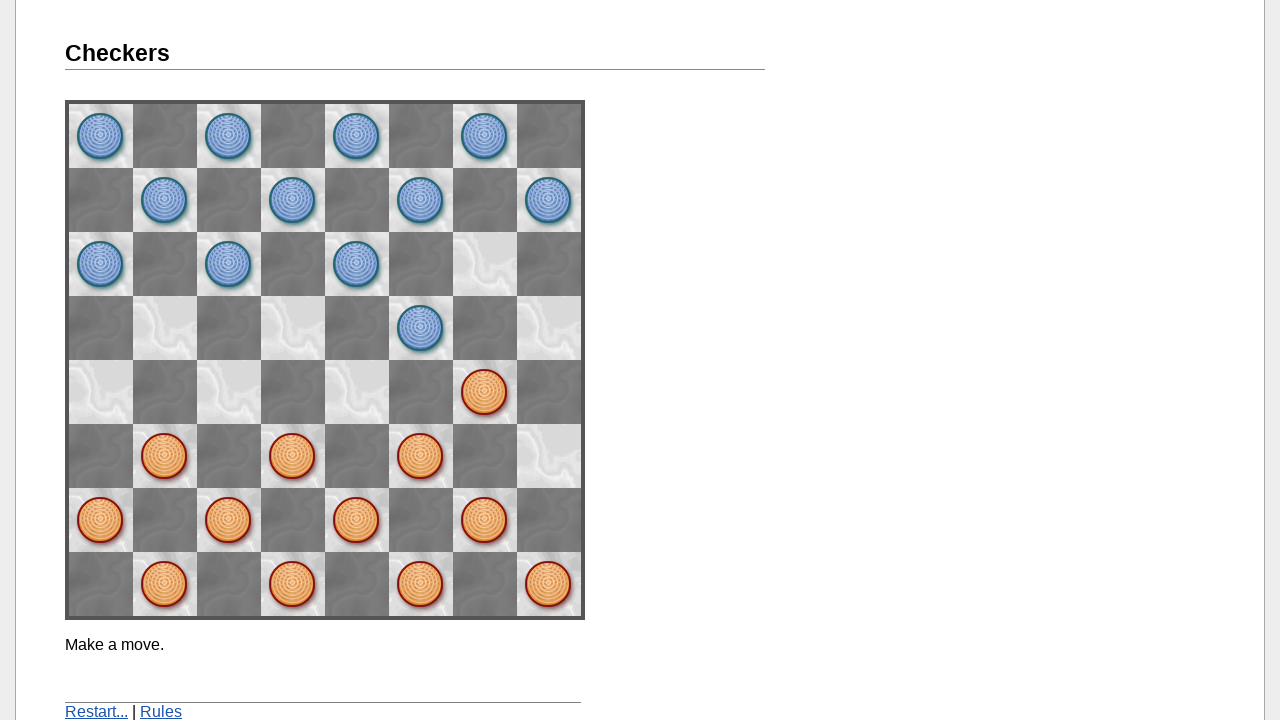

Message updated to 'Make a move.' after move from space02 to space13
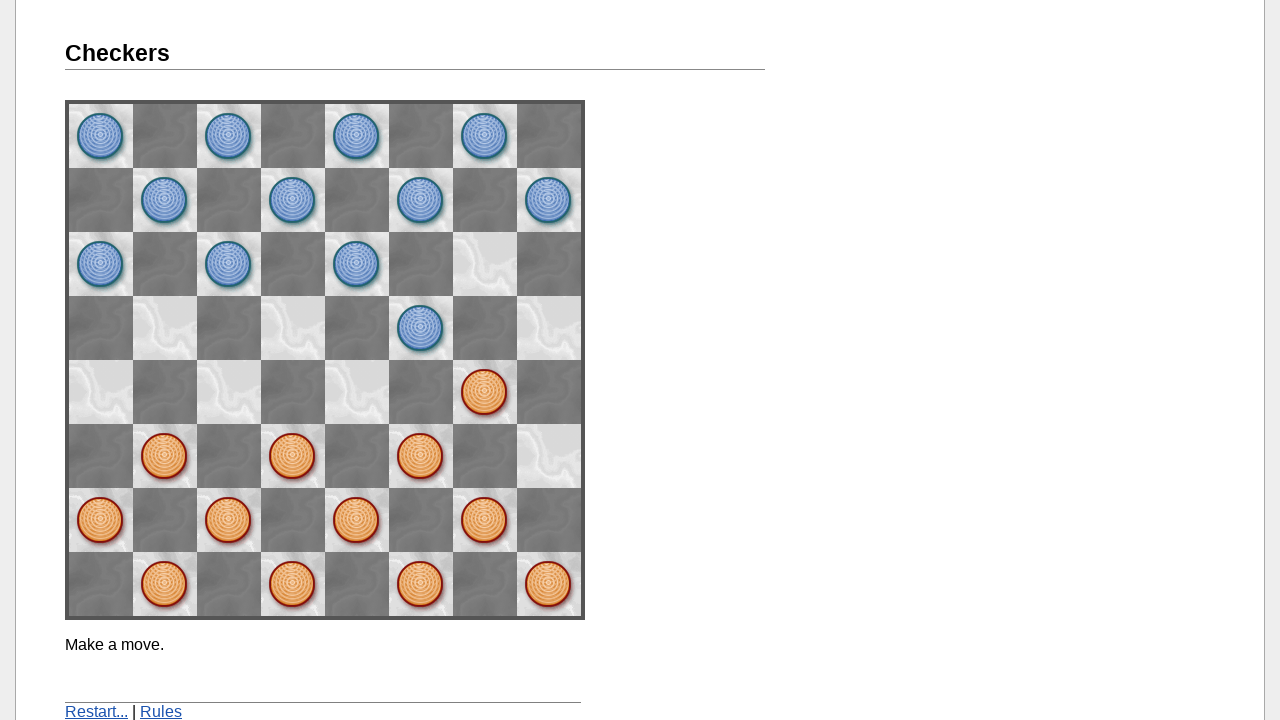

Clicked on piece at space11 at (485, 520) on [name='space11']
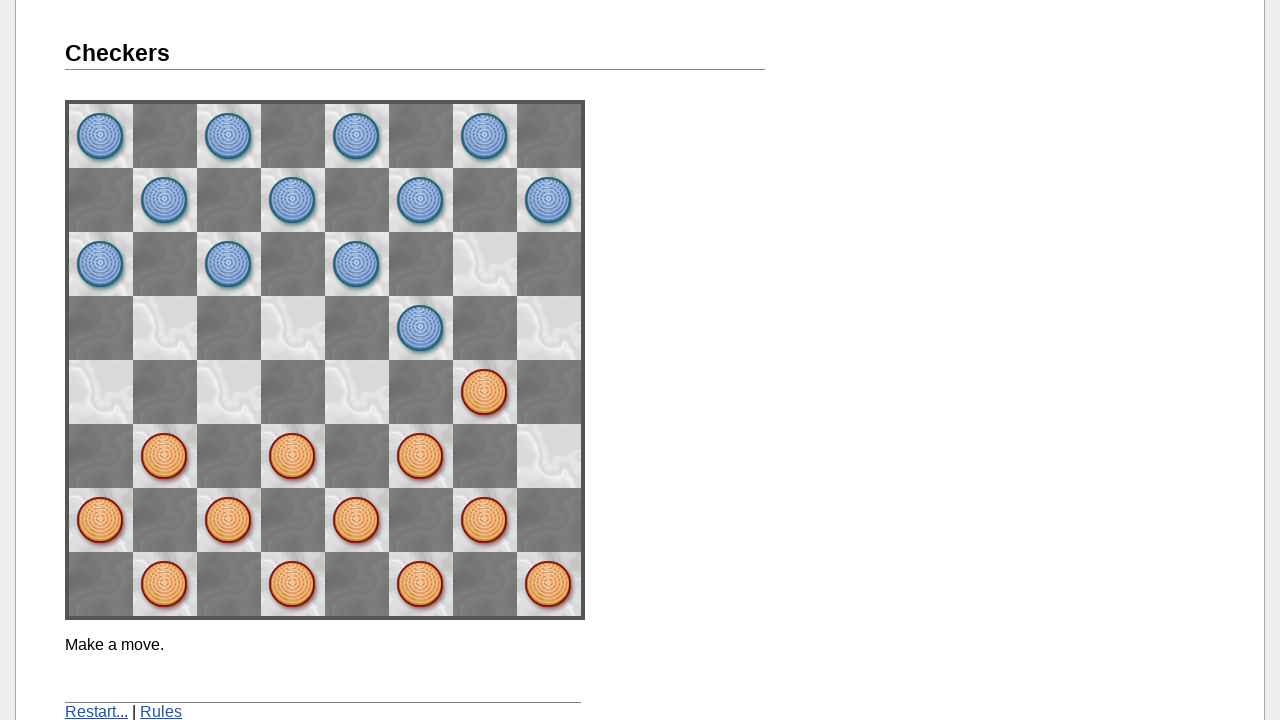

Waited 2 seconds for piece selection
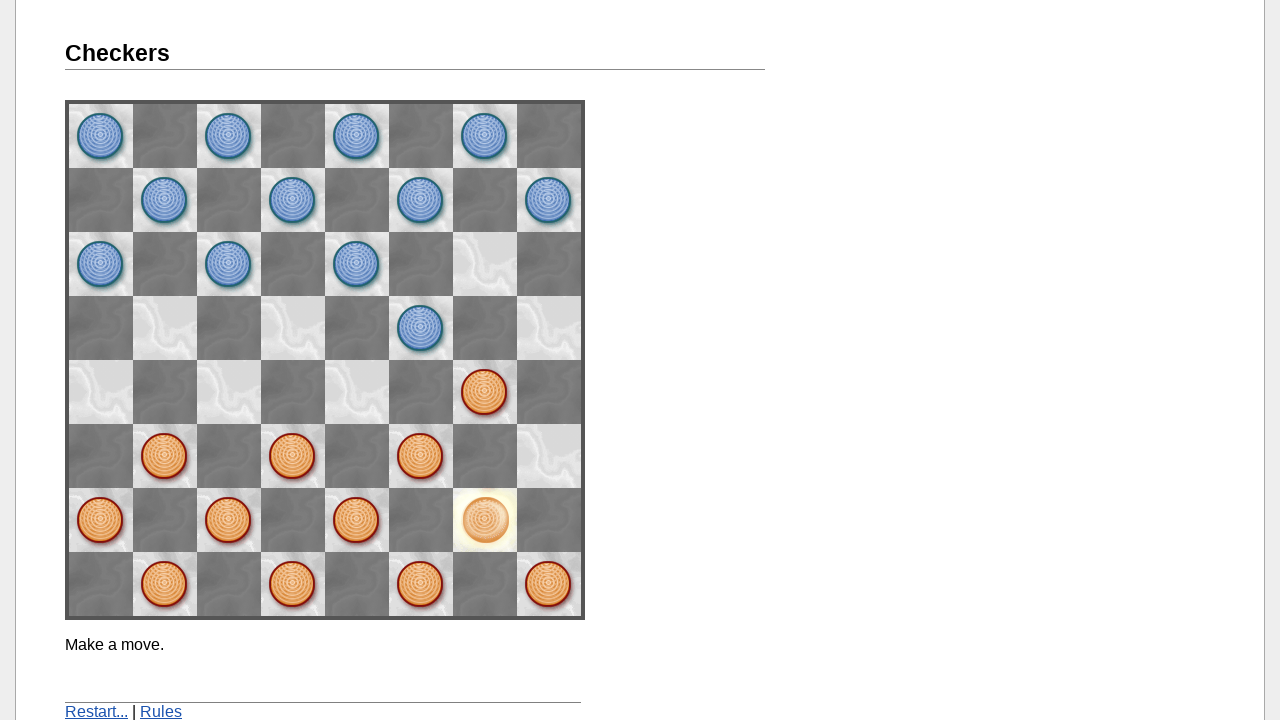

Clicked on destination space space02 at (549, 456) on [name='space02']
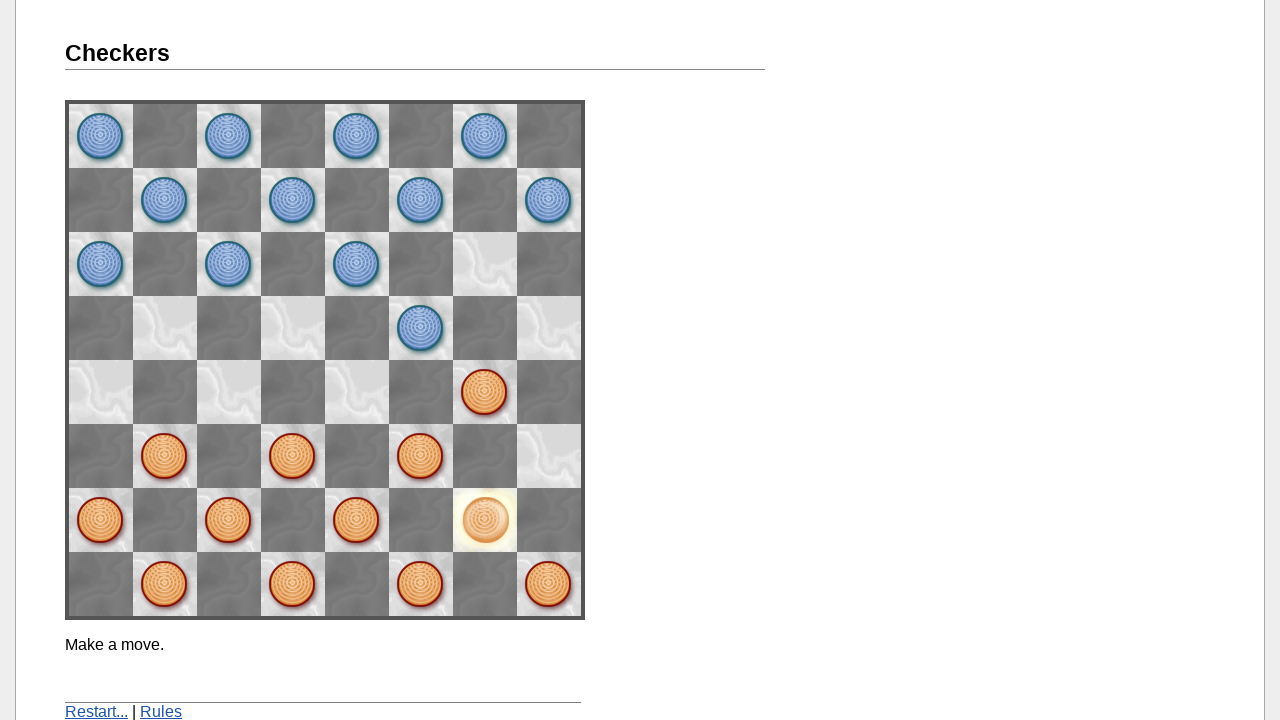

Waited 2 seconds for move completion
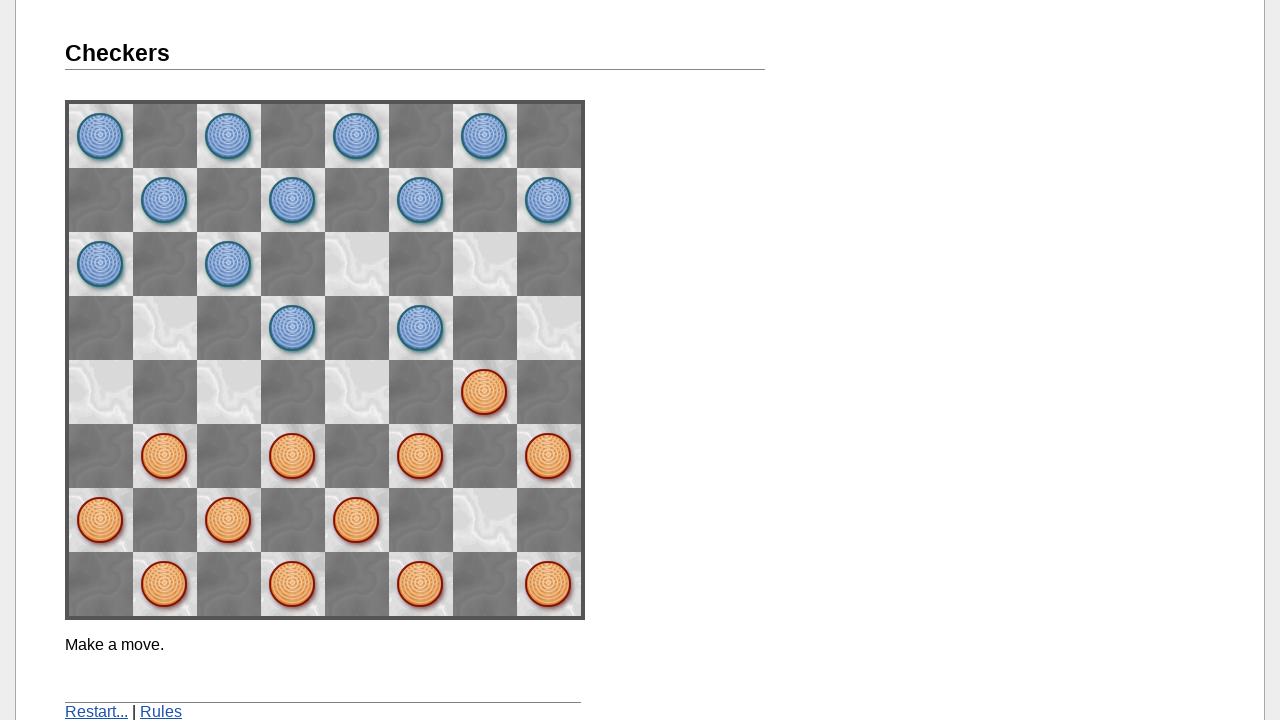

Message updated to 'Make a move.' after move from space11 to space02
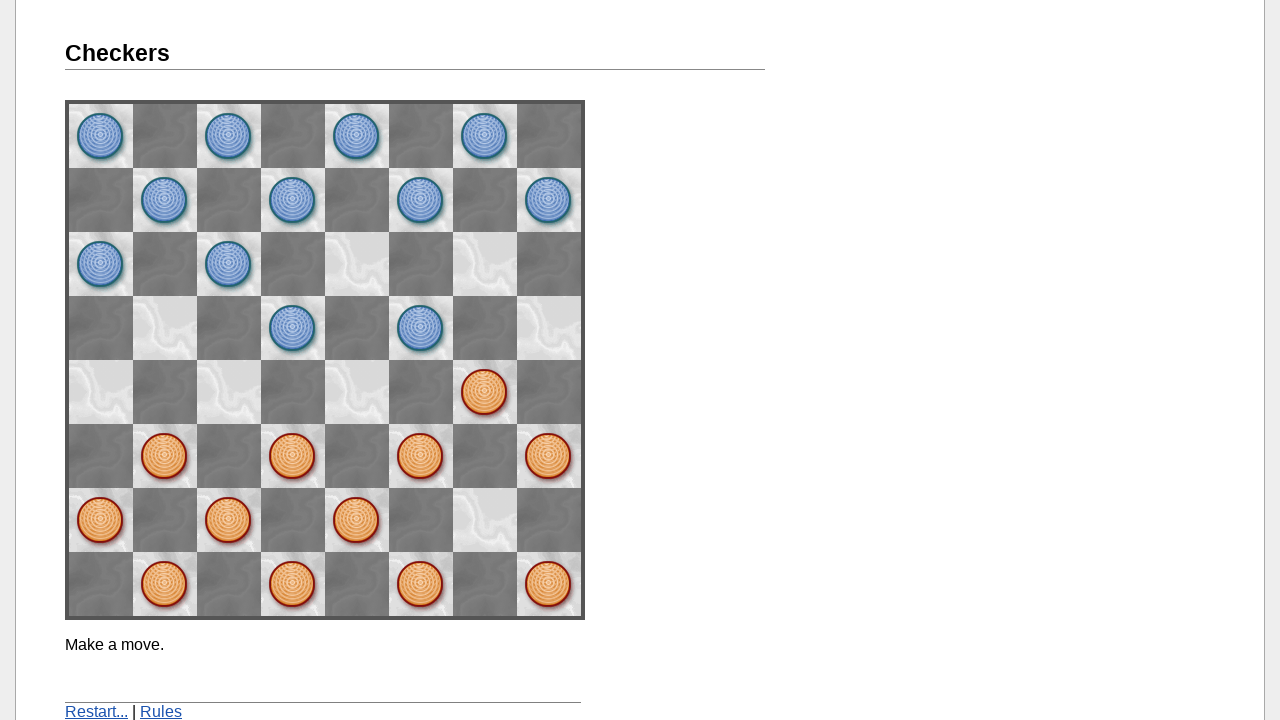

Clicked on piece at space13 at (485, 392) on [name='space13']
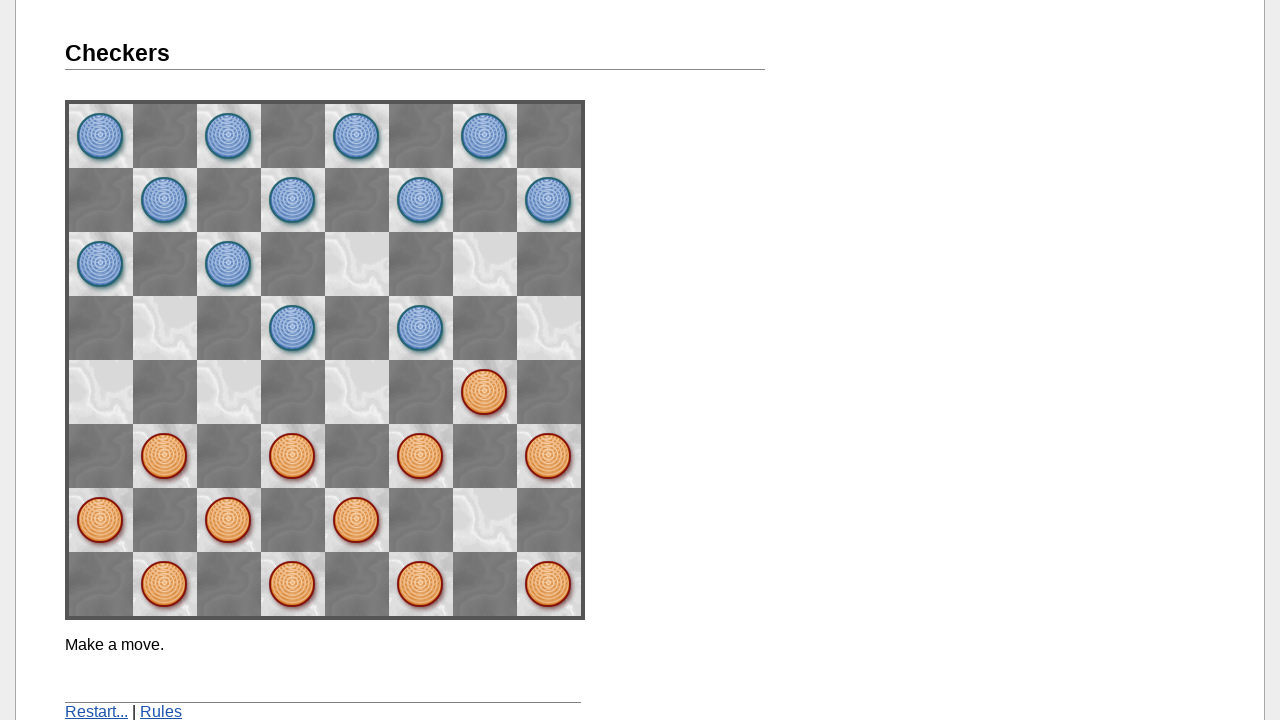

Waited 2 seconds for piece selection
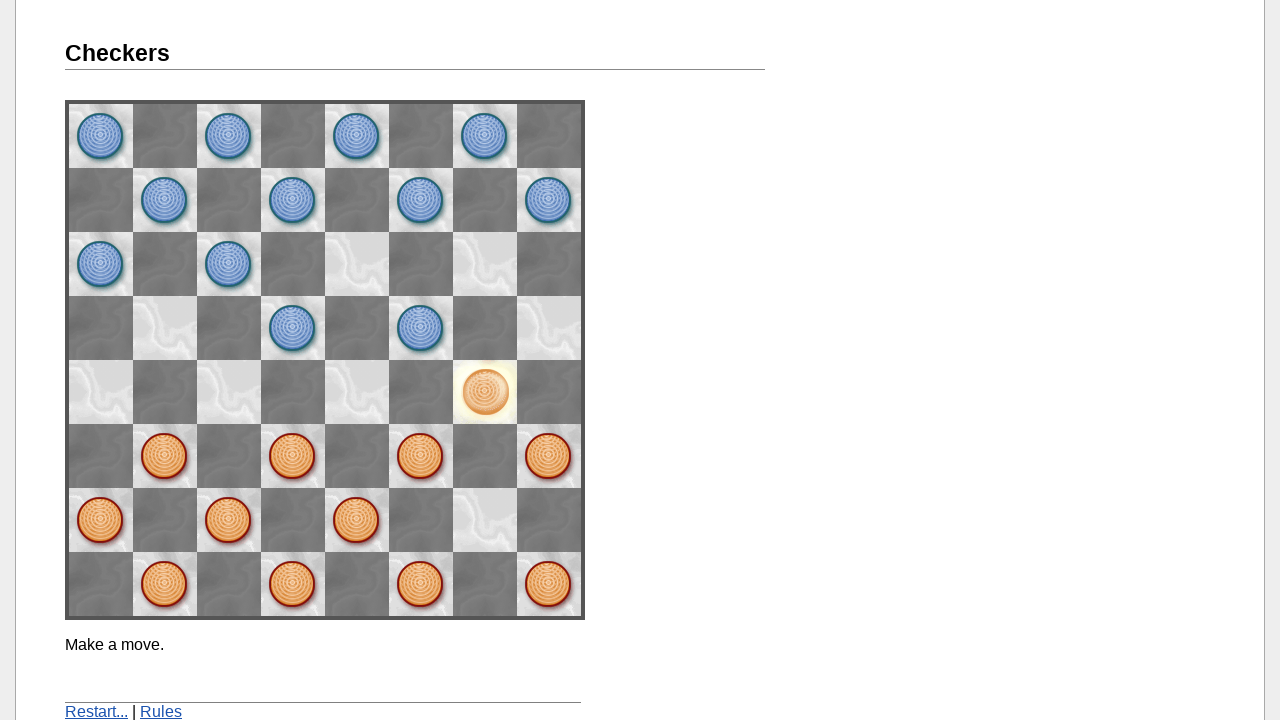

Clicked on destination space space35 at (357, 264) on [name='space35']
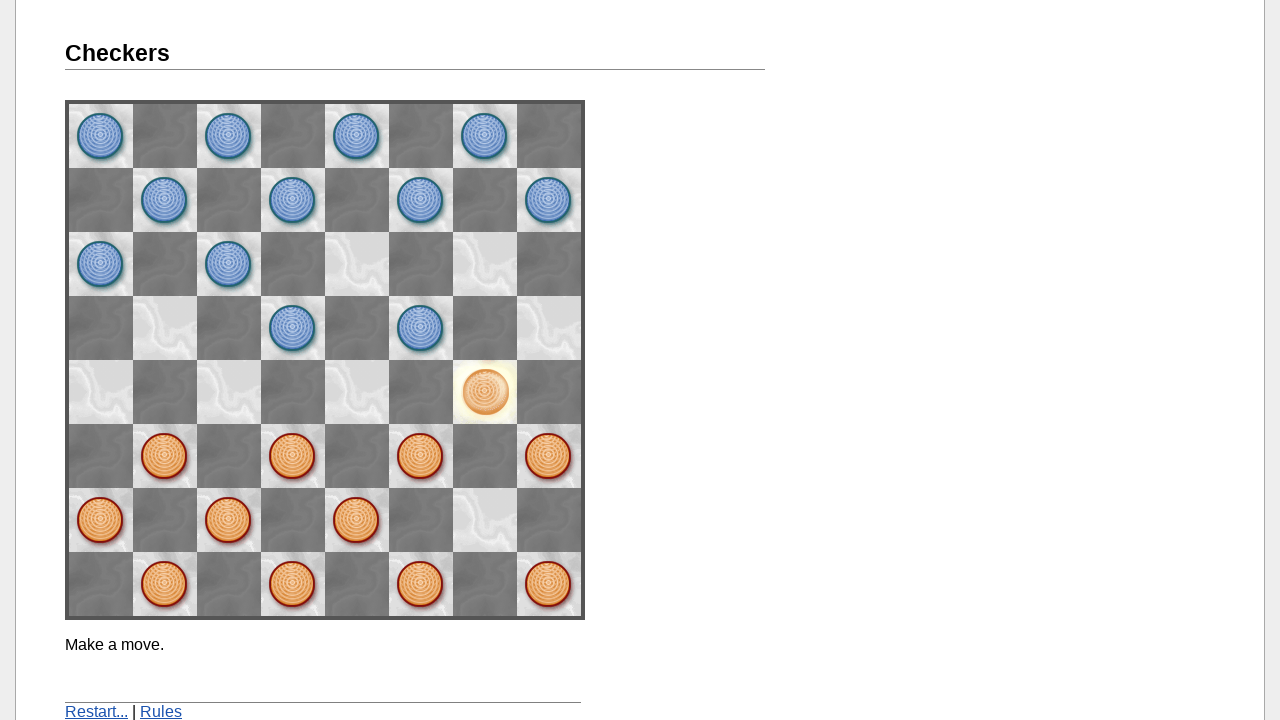

Waited 2 seconds for move completion
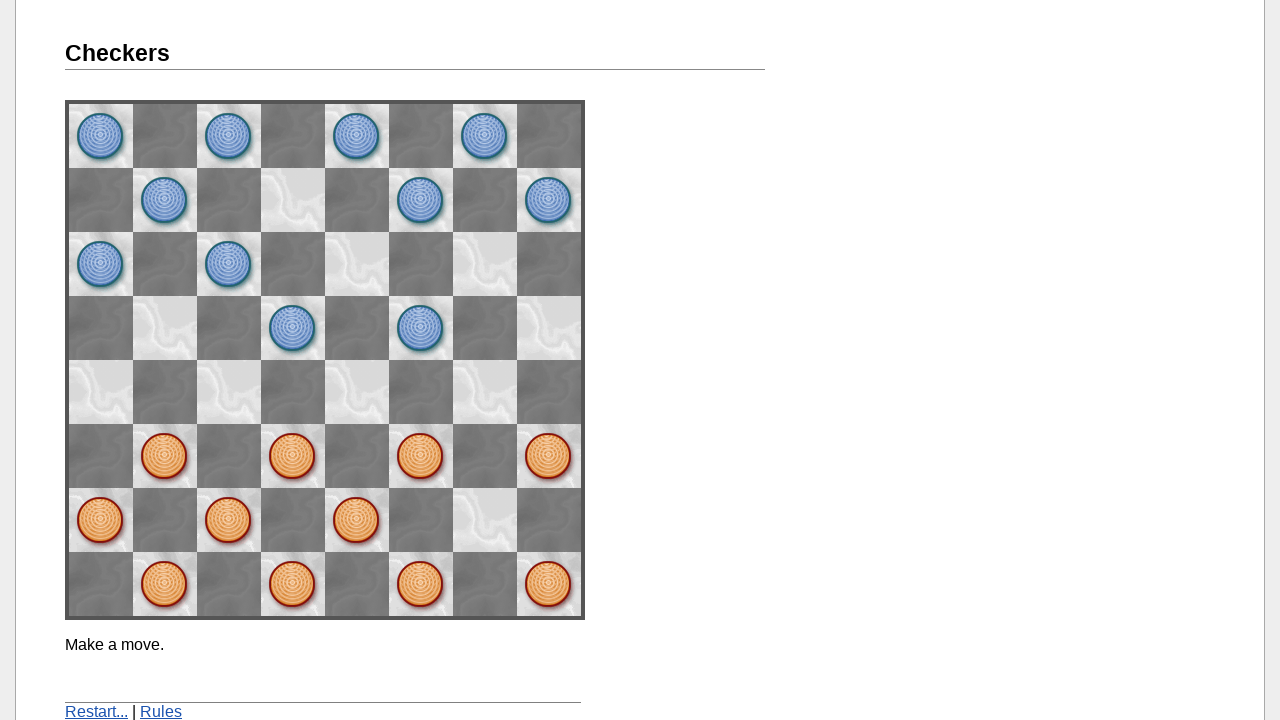

Message updated to 'Make a move.' after move from space13 to space35
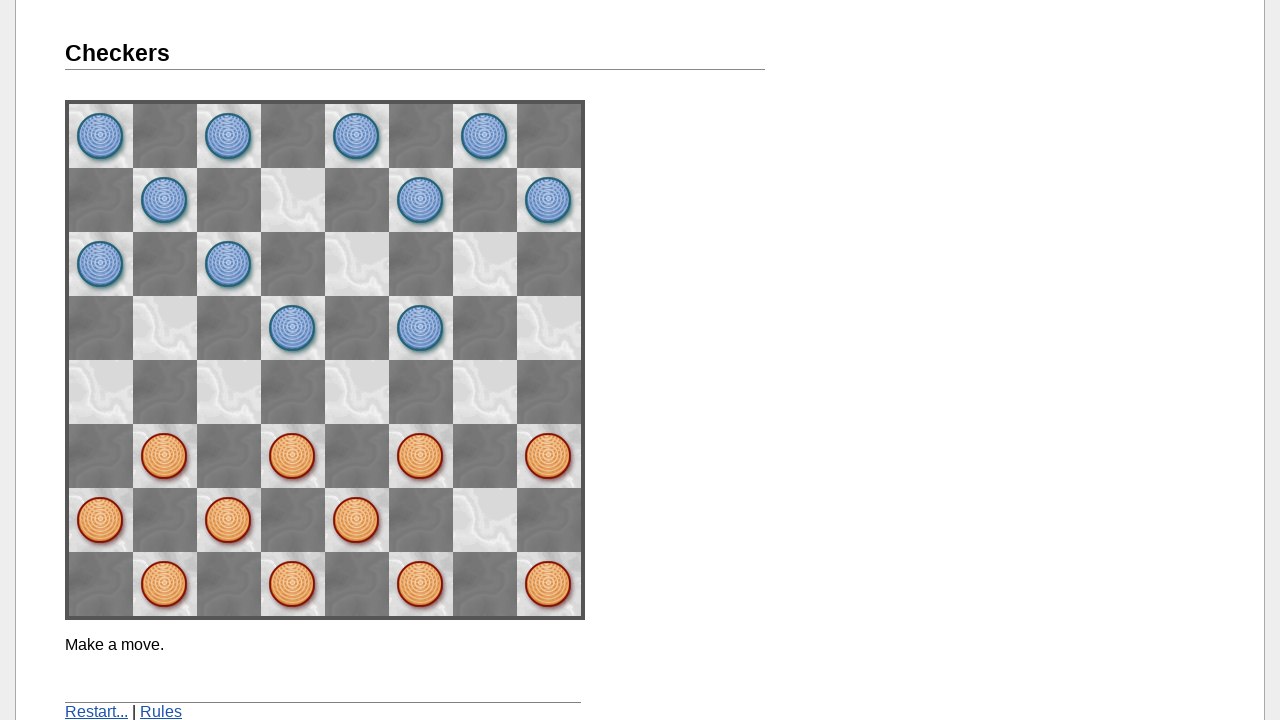

Clicked on piece at space22 at (421, 456) on [name='space22']
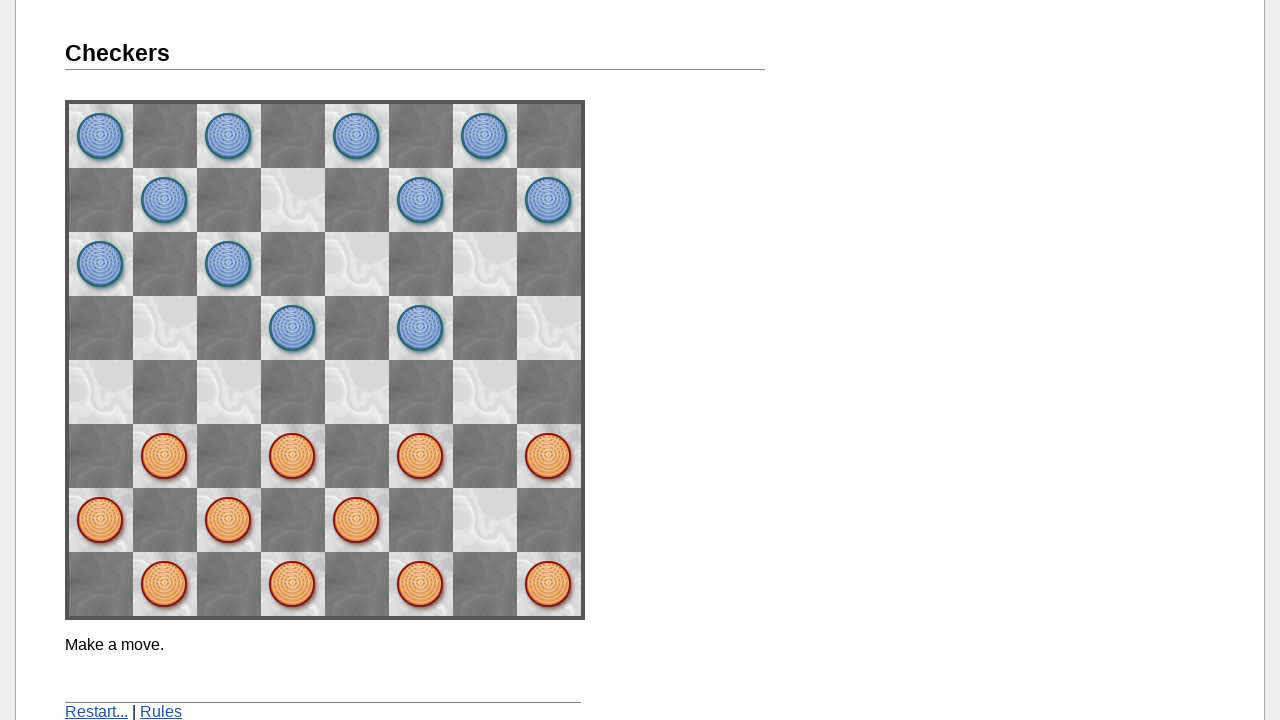

Waited 2 seconds for piece selection
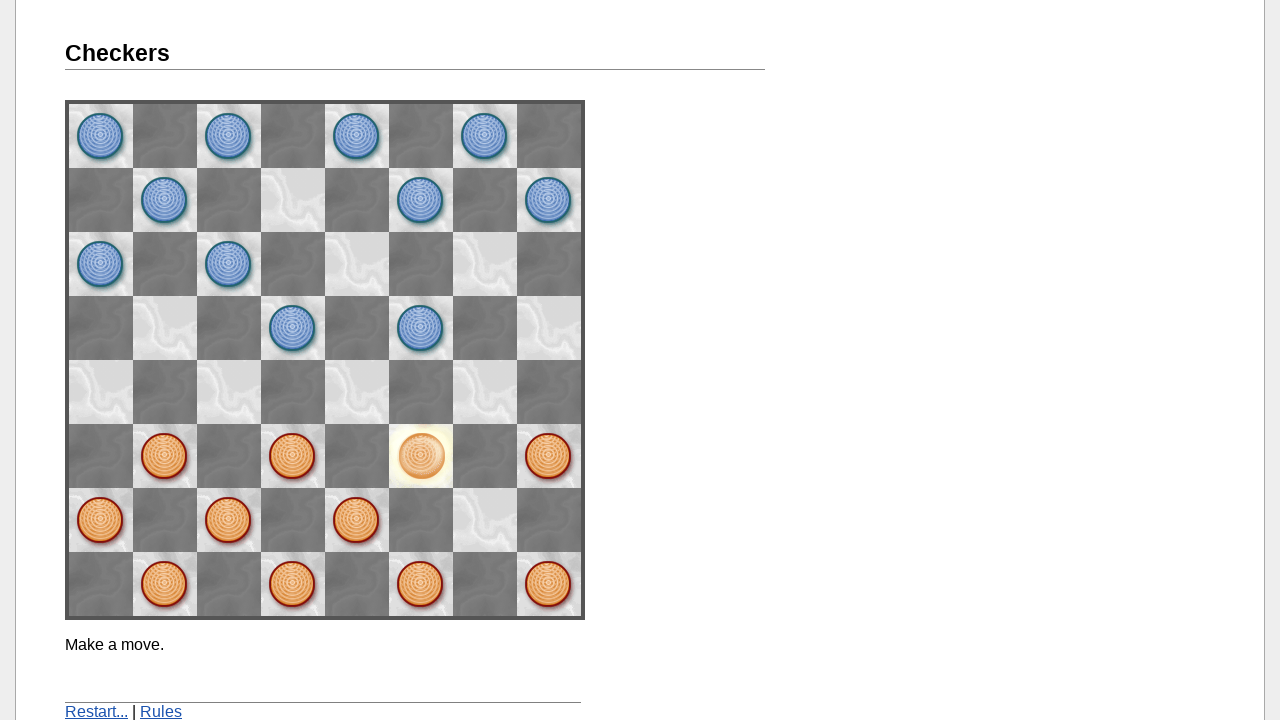

Clicked on destination space space13 at (485, 392) on [name='space13']
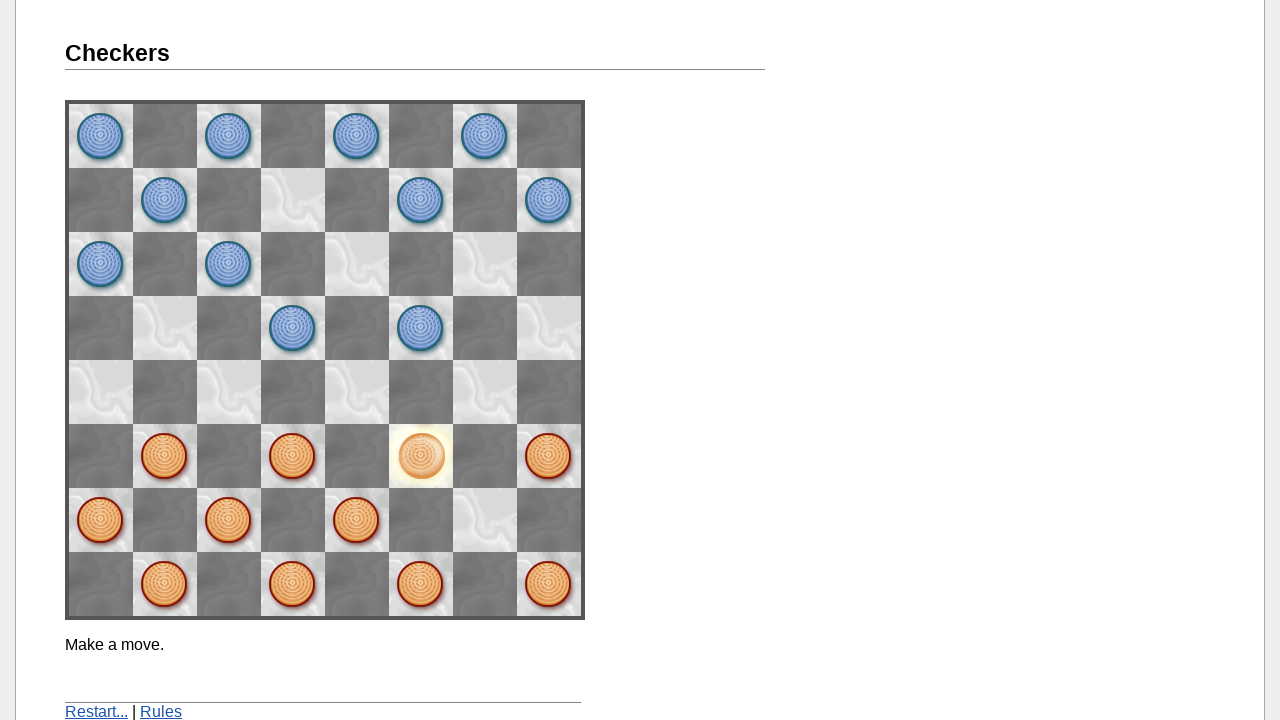

Waited 2 seconds for move completion
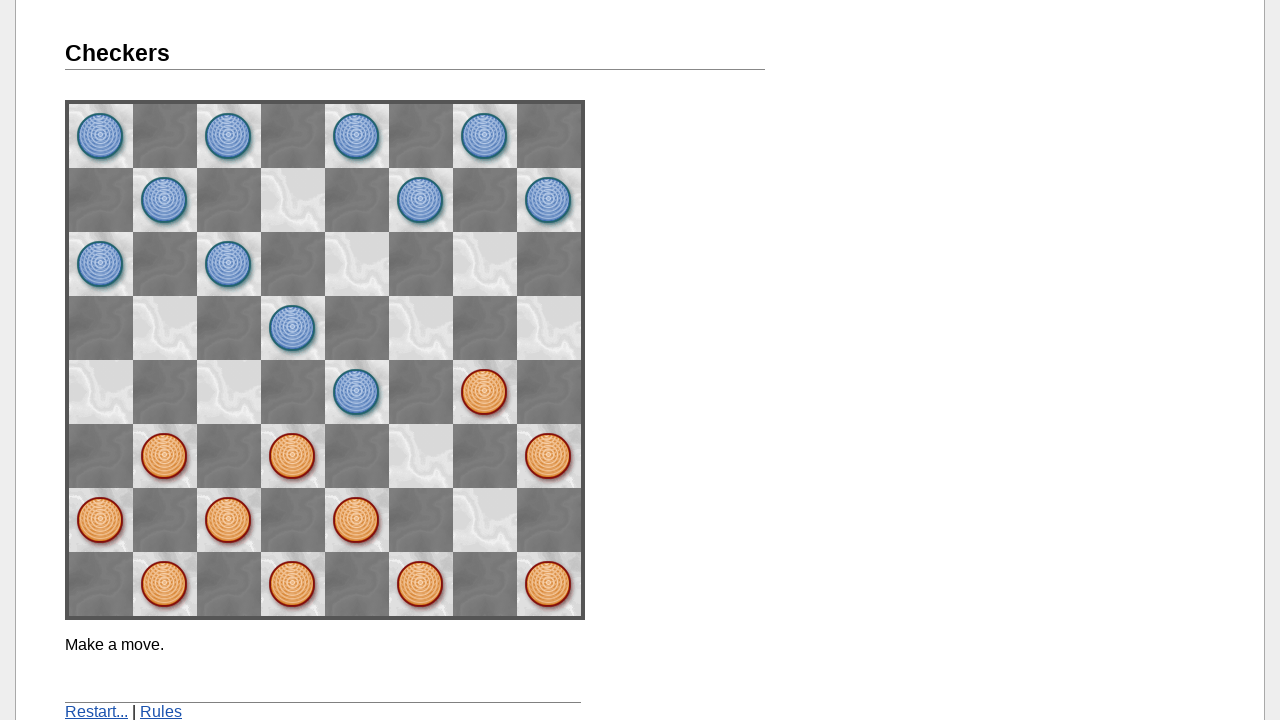

Message updated to 'Make a move.' after move from space22 to space13
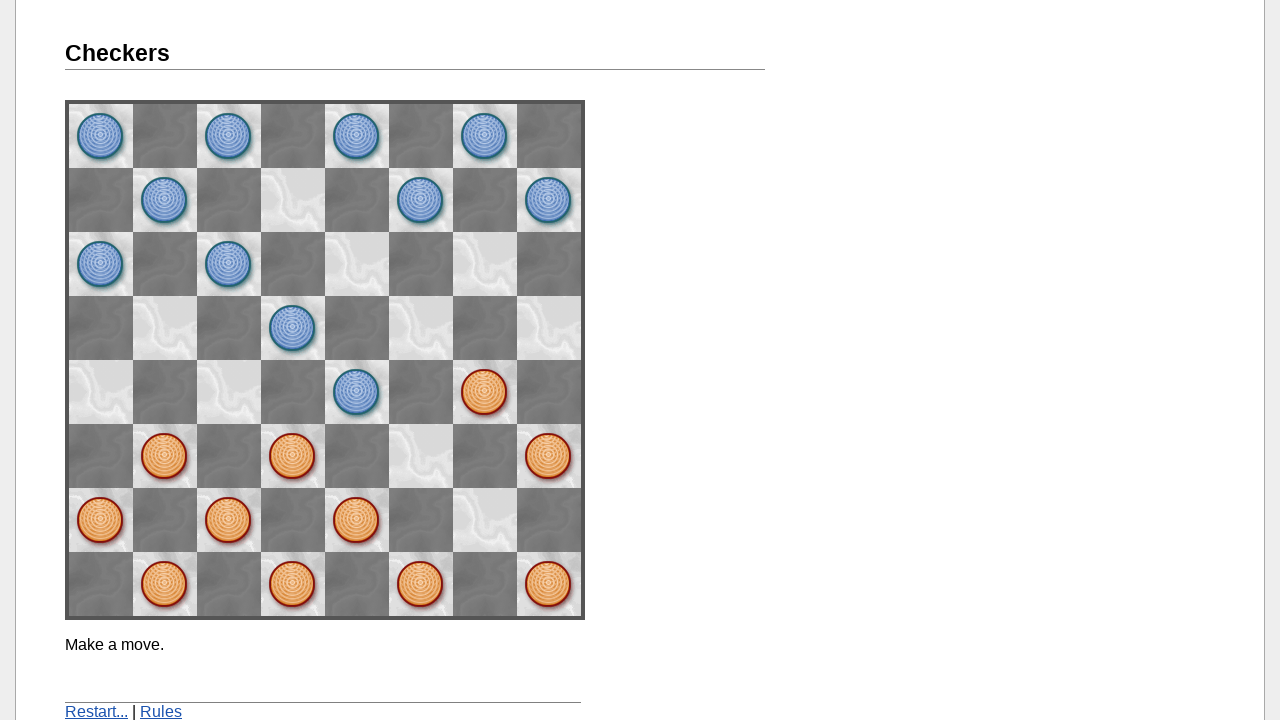

Clicked on piece at space42 at (293, 456) on [name='space42']
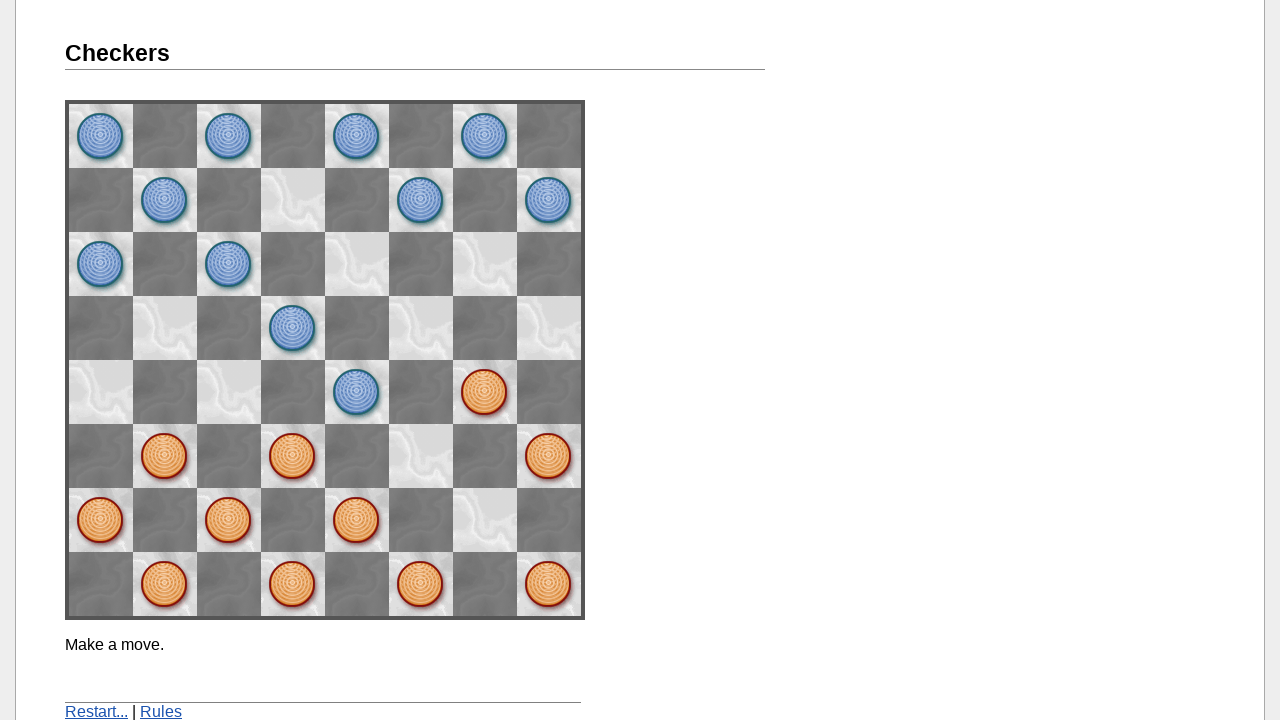

Waited 2 seconds for piece selection
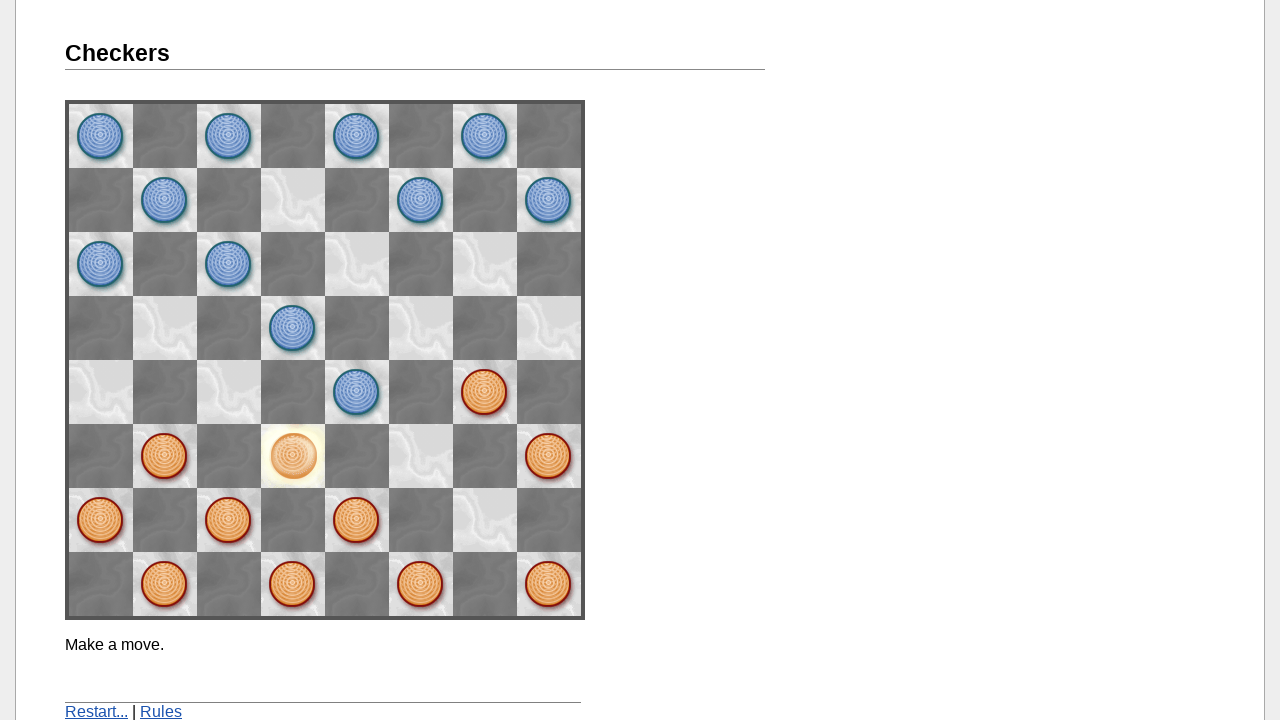

Clicked on destination space space24 at (421, 328) on [name='space24']
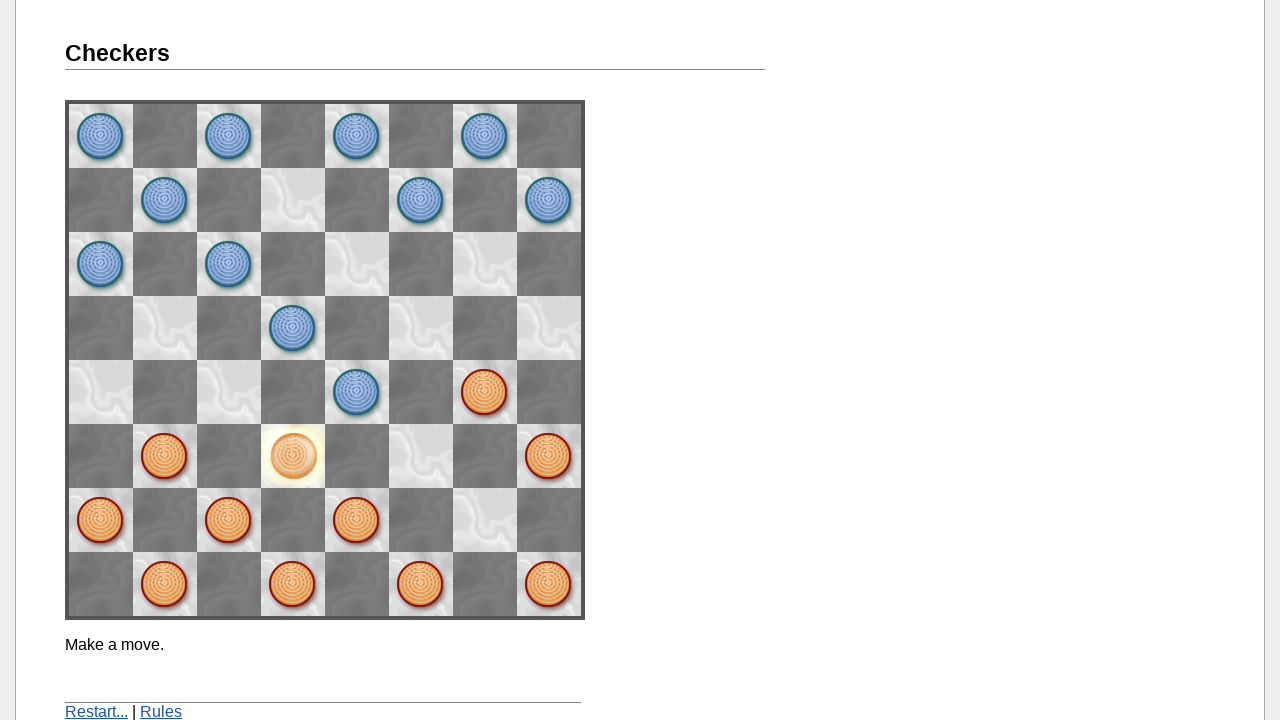

Waited 2 seconds for move completion
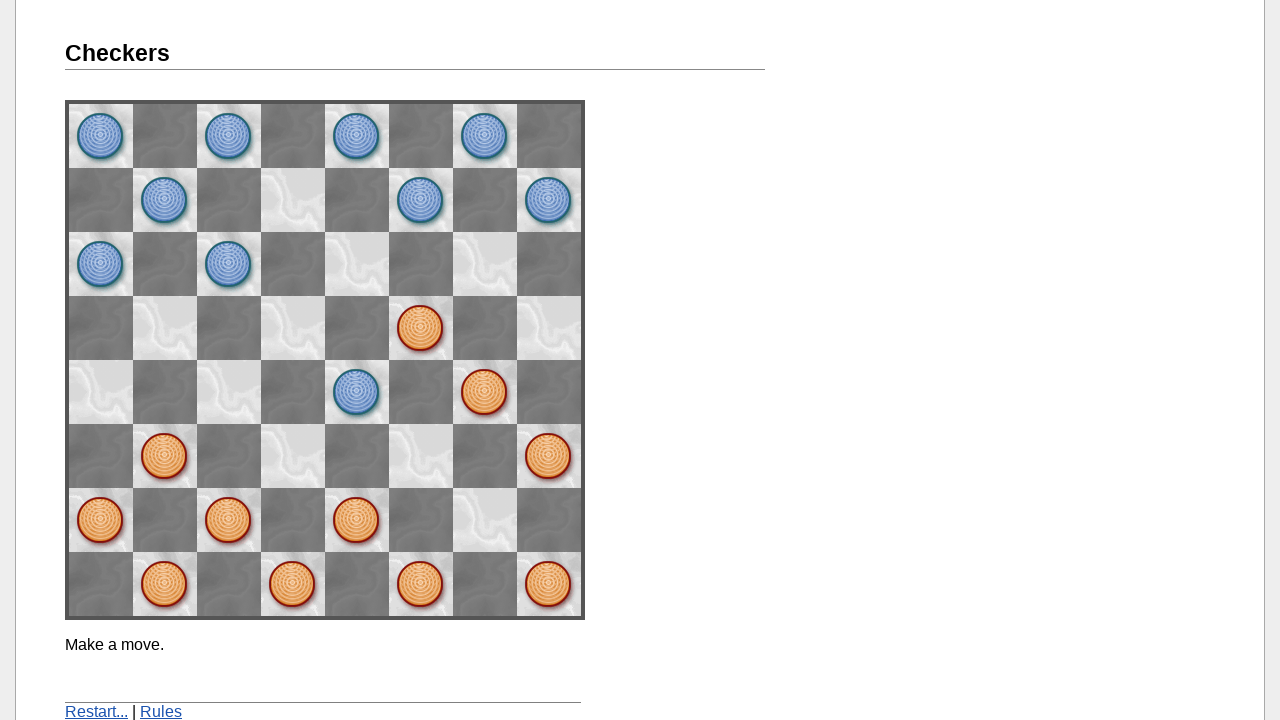

Message updated to 'Make a move.' after move from space42 to space24
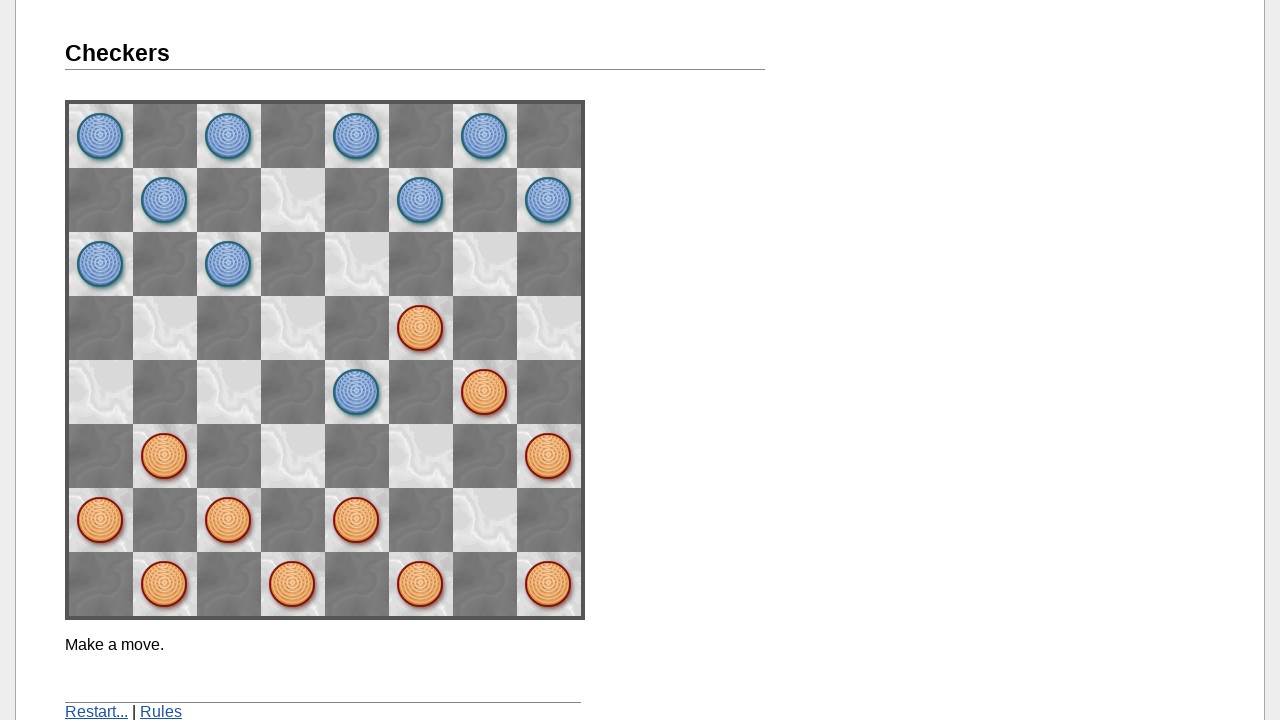

Verified message text is 'Make a move.' after all moves completed
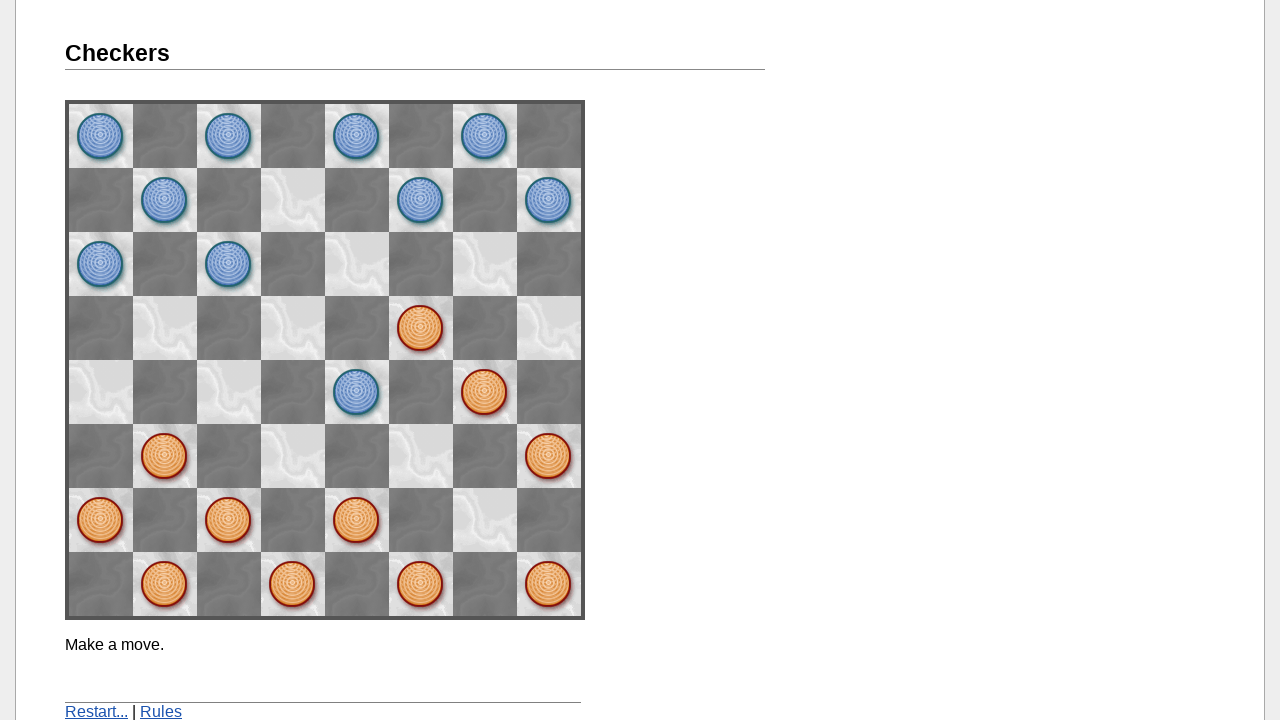

Reloaded page to restart the game
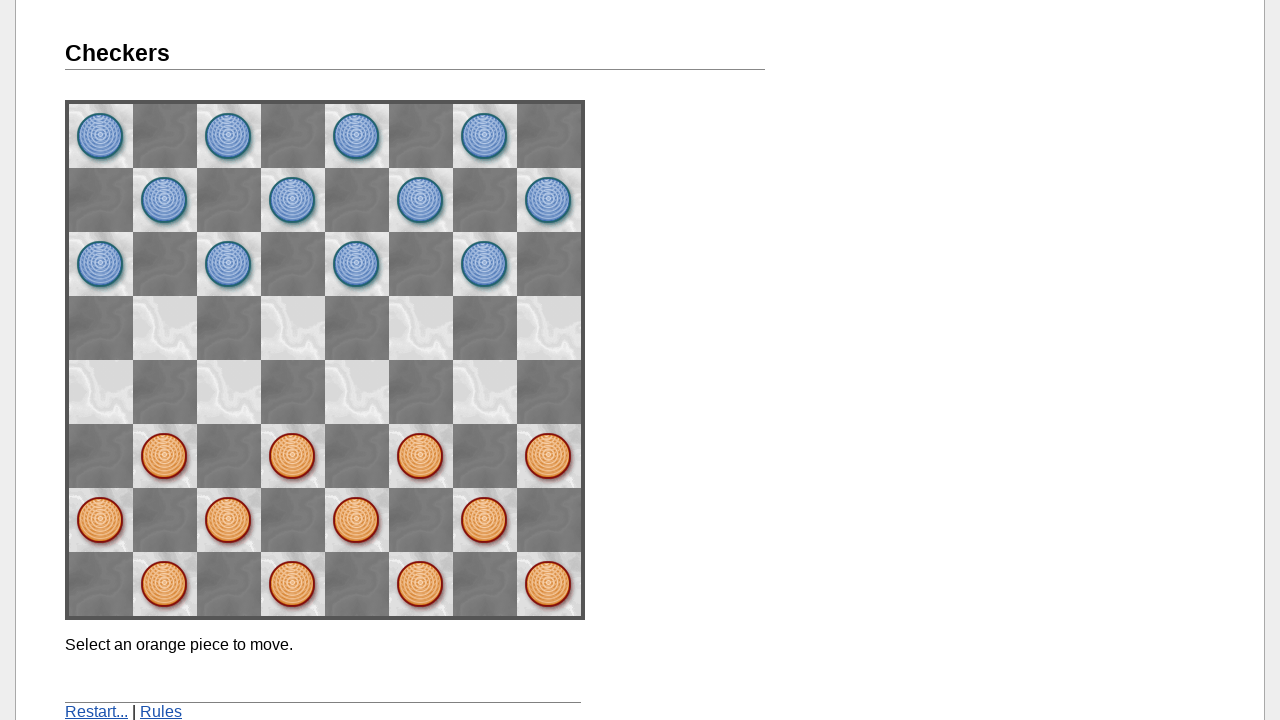

Verified game reset with message 'Select an orange piece to move.'
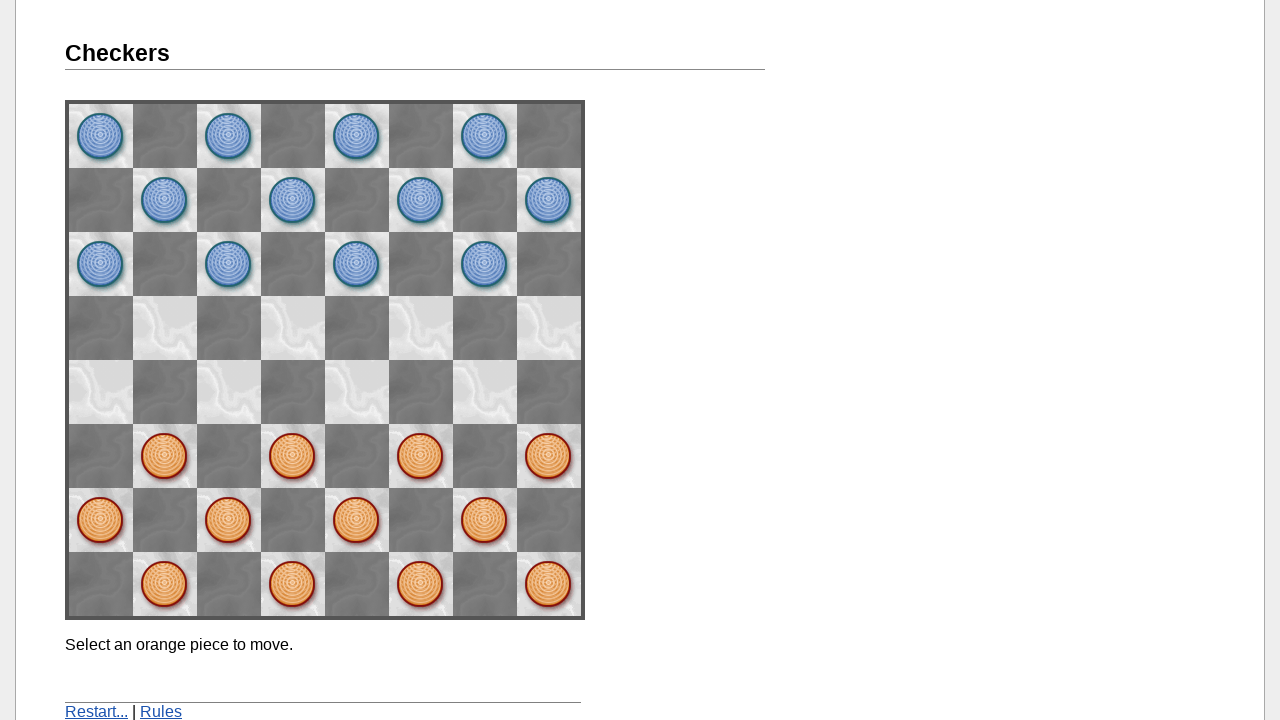

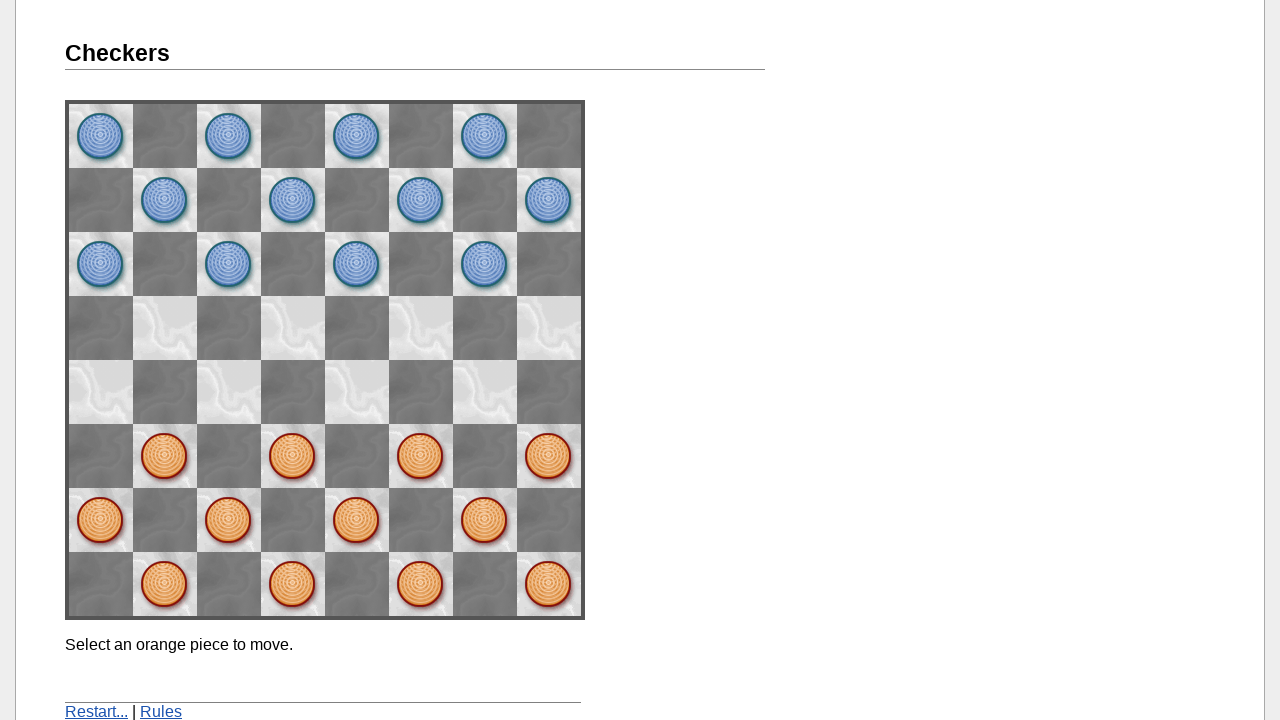